Tests the Python.org search functionality by searching for "pycon" and verifying results are found

Starting URL: http://www.python.org

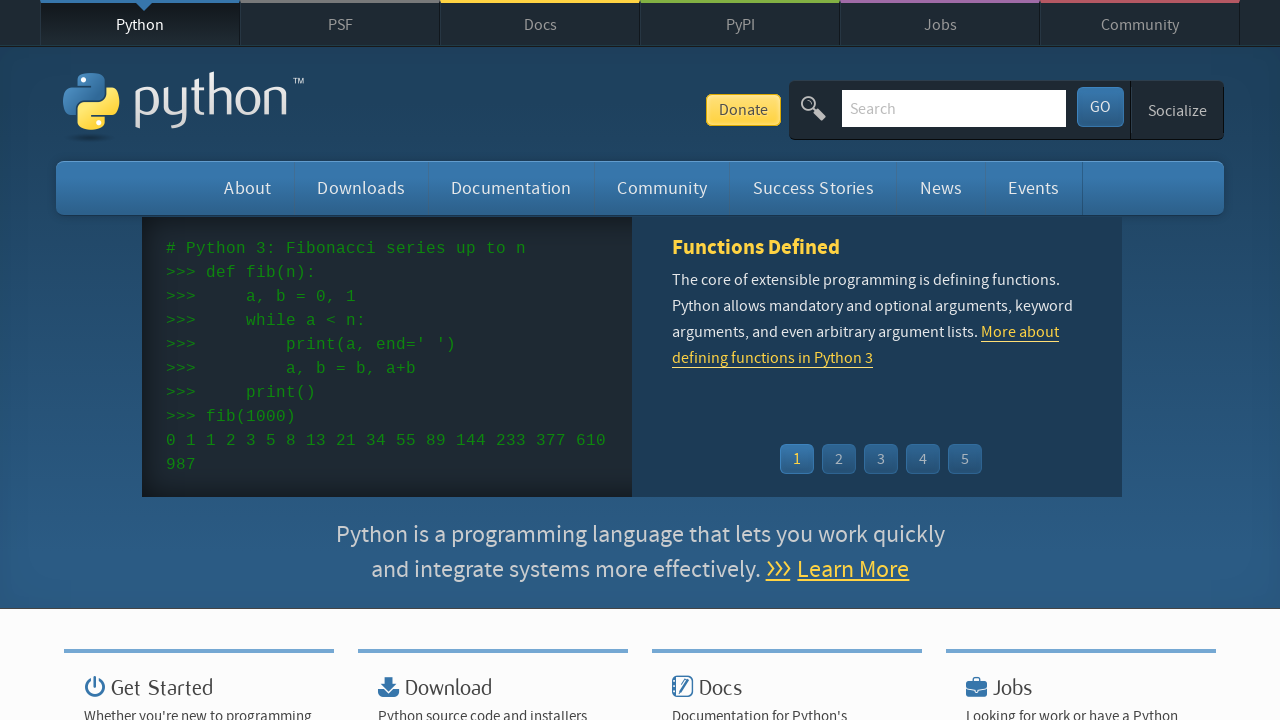

Verified 'Python' is in page title
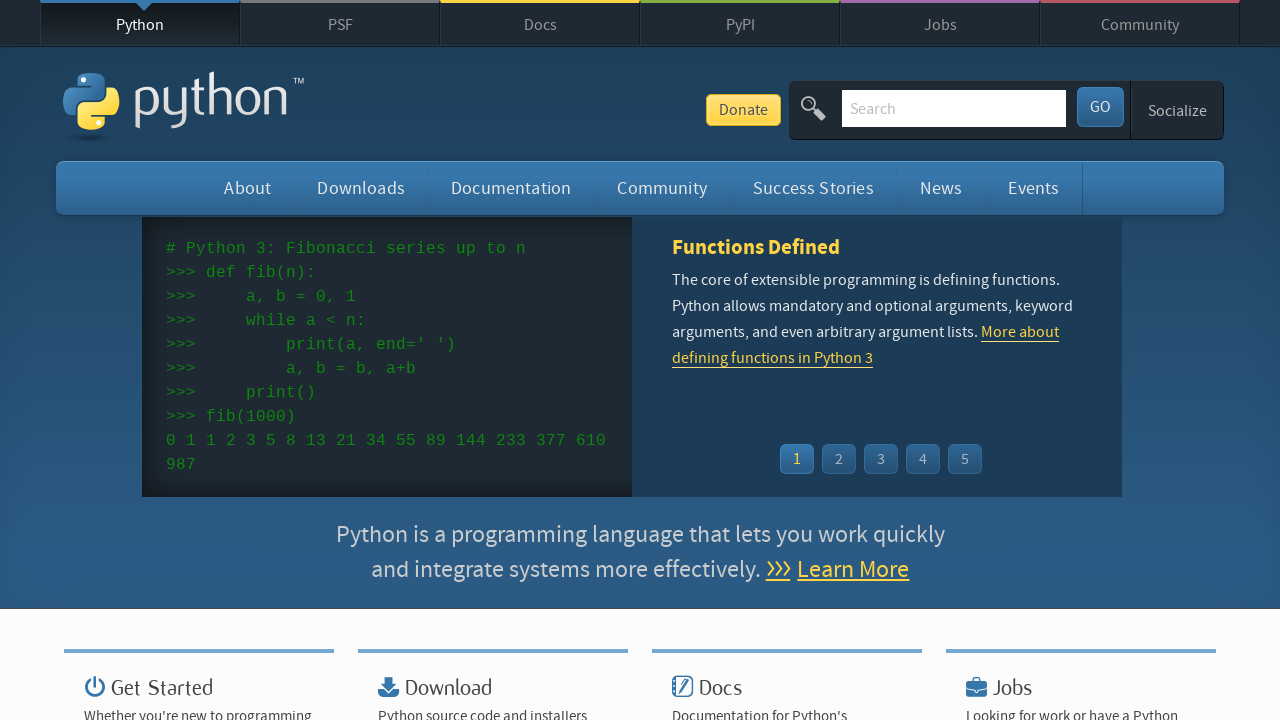

Filled search box with 'pycon' on input[name='q']
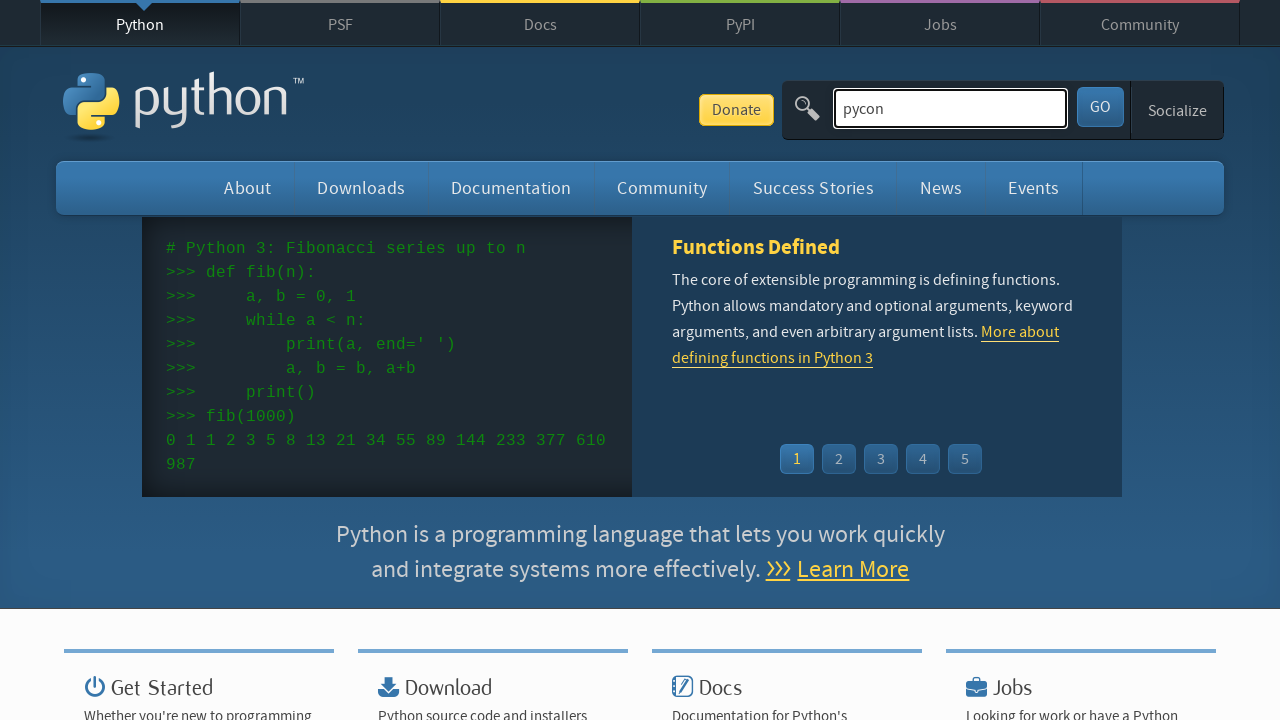

Pressed Enter to submit search for 'pycon' on input[name='q']
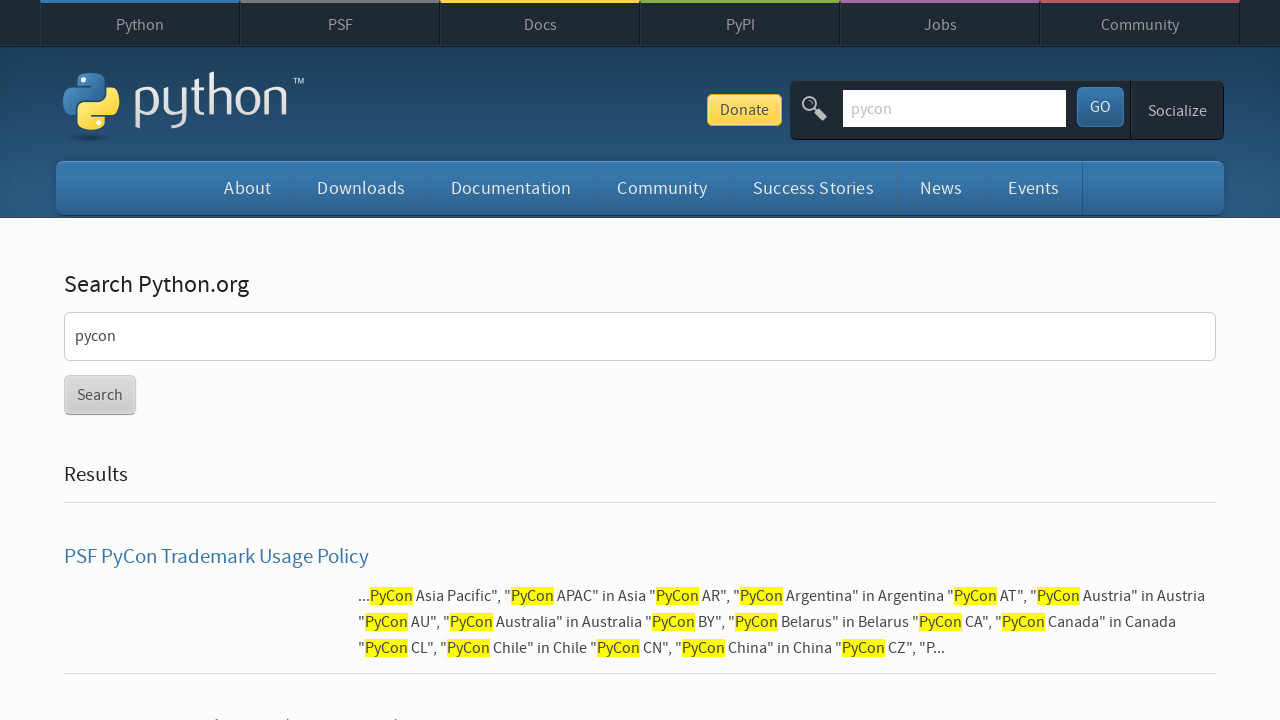

Waited for network idle after search
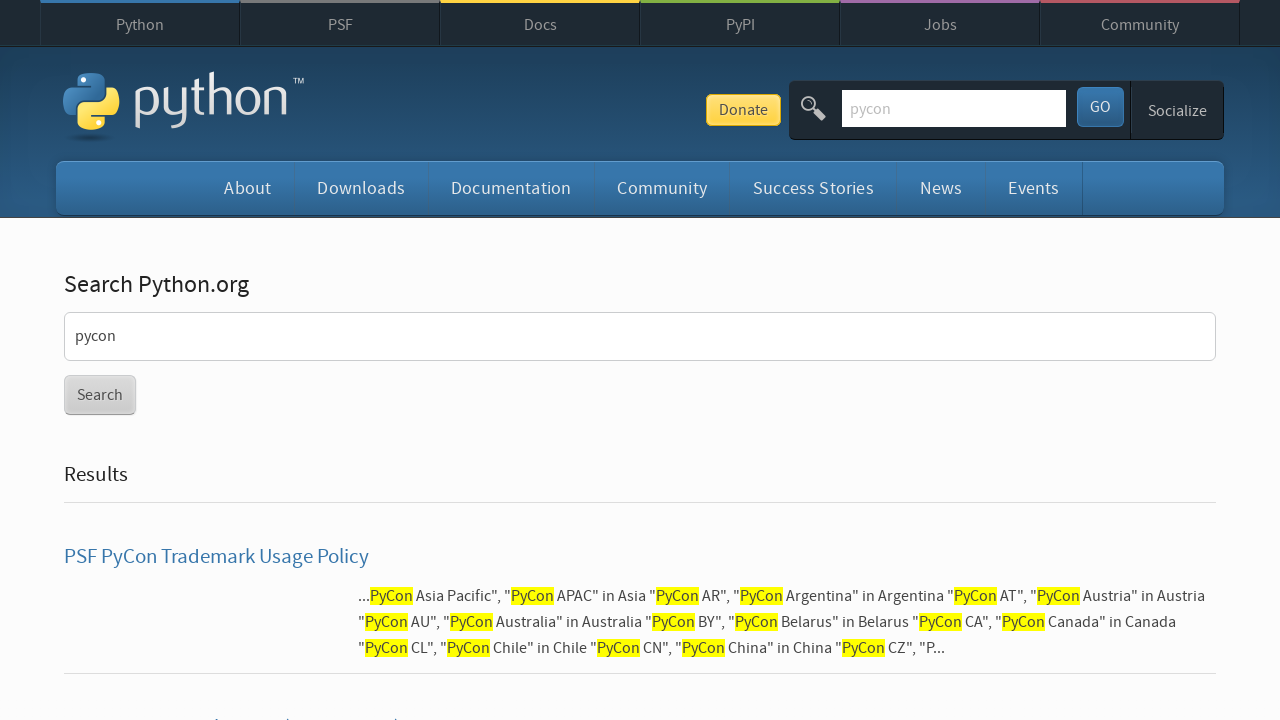

Verified that search results were found (no 'No results found' message)
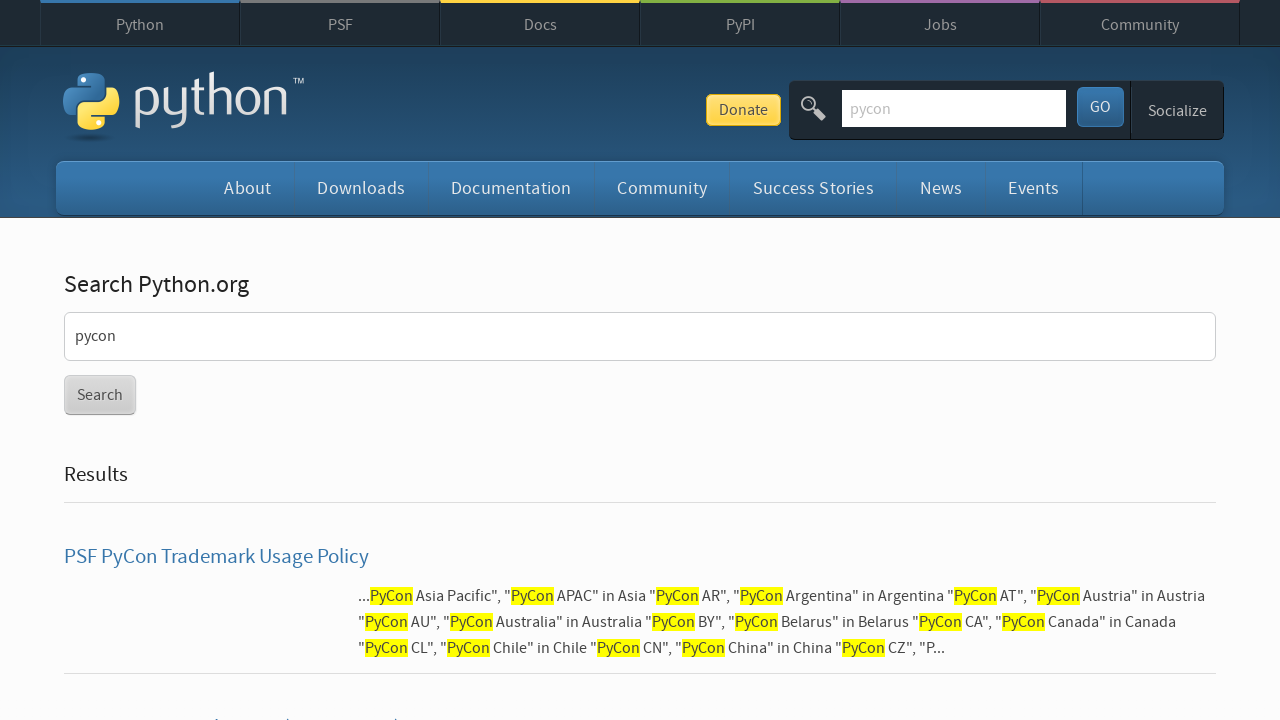

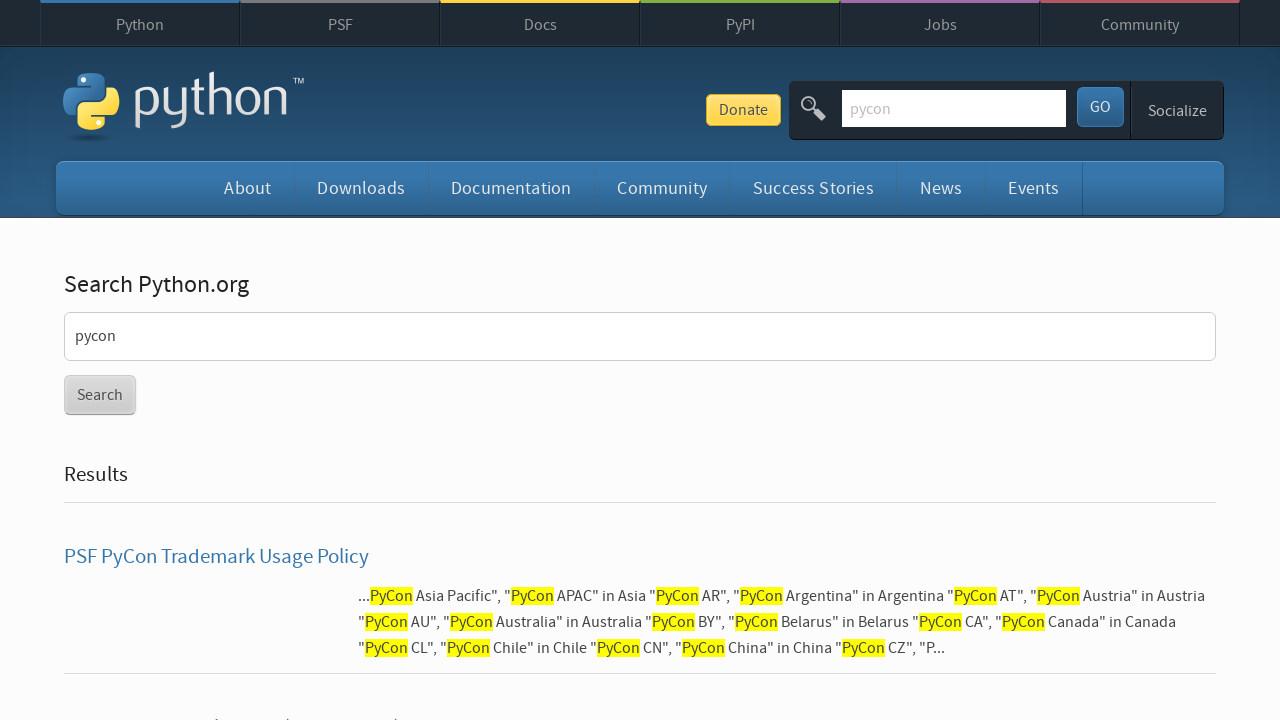